Validates that the Kiwibank personal banking home page has the correct title "Kiwibank - 100% Kiwi owned"

Starting URL: https://www.kiwibank.co.nz/personal-banking/

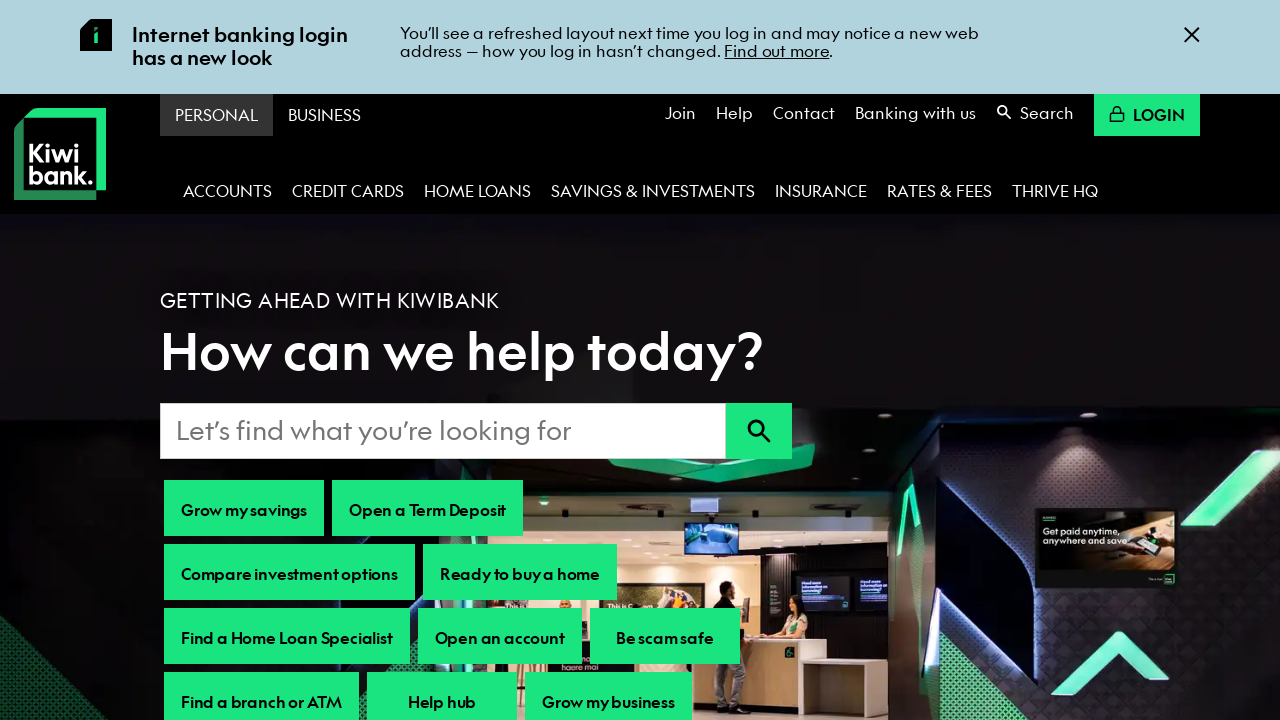

Navigated to Kiwibank personal banking home page
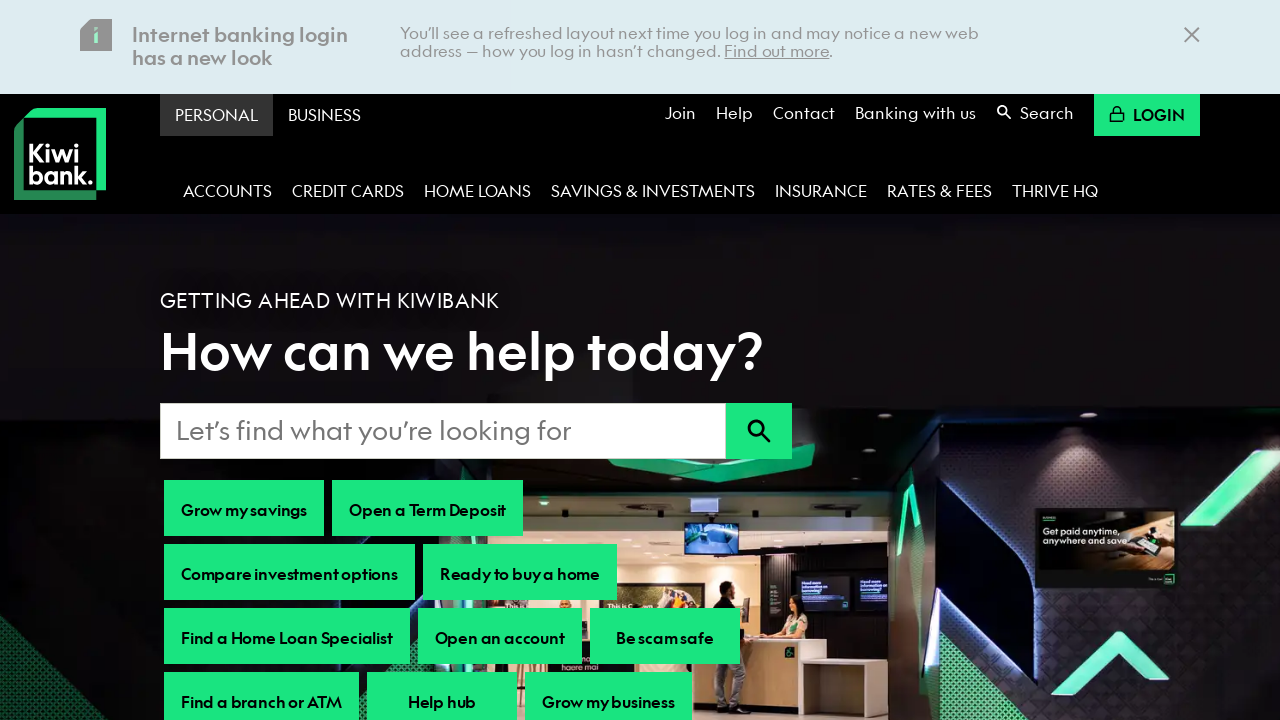

Validated page title is 'Kiwibank - 100% Kiwi owned'
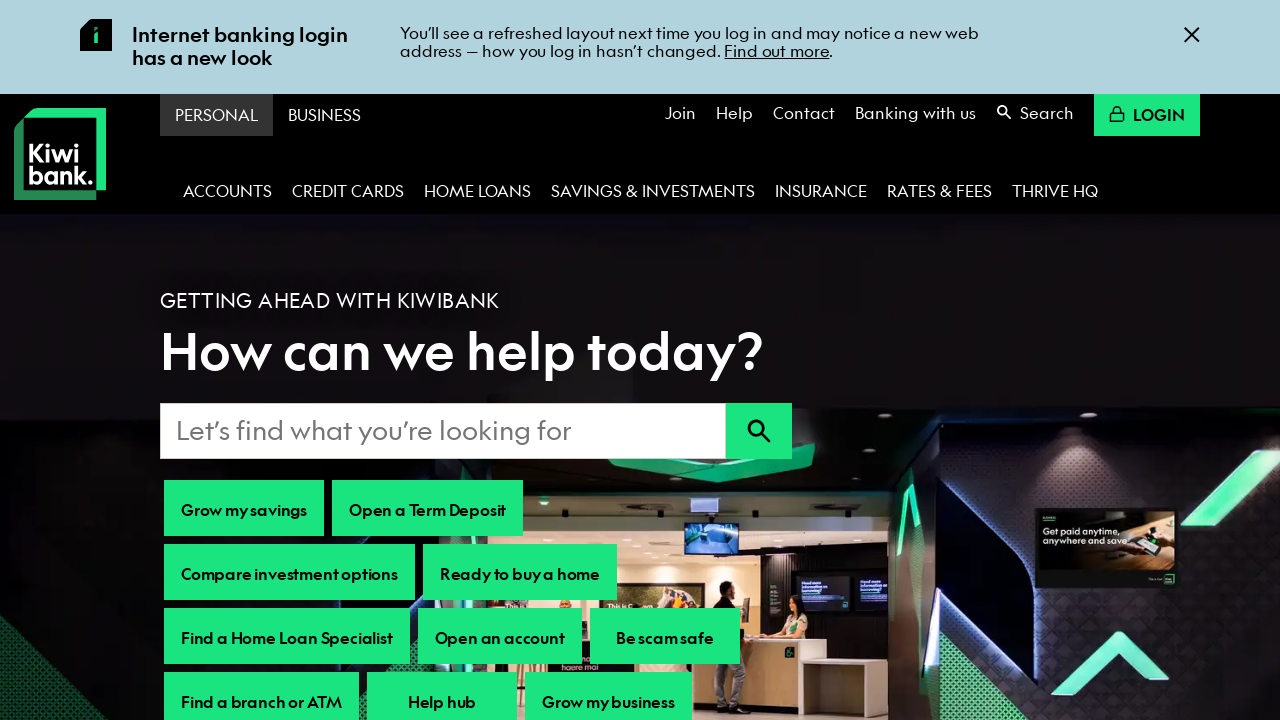

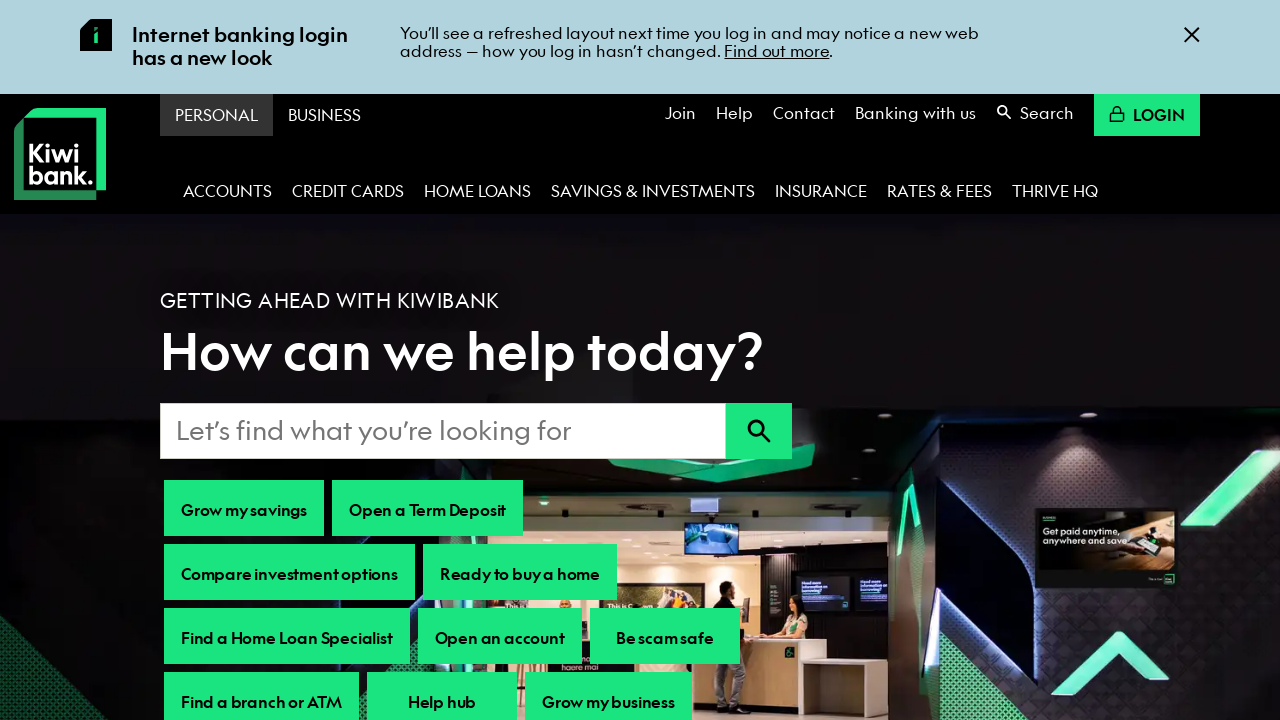